Tests validation error when entering non-numeric card number

Starting URL: https://www.cinesimperial.com/index.php?option=com_cines&task=punts&Itemid=160

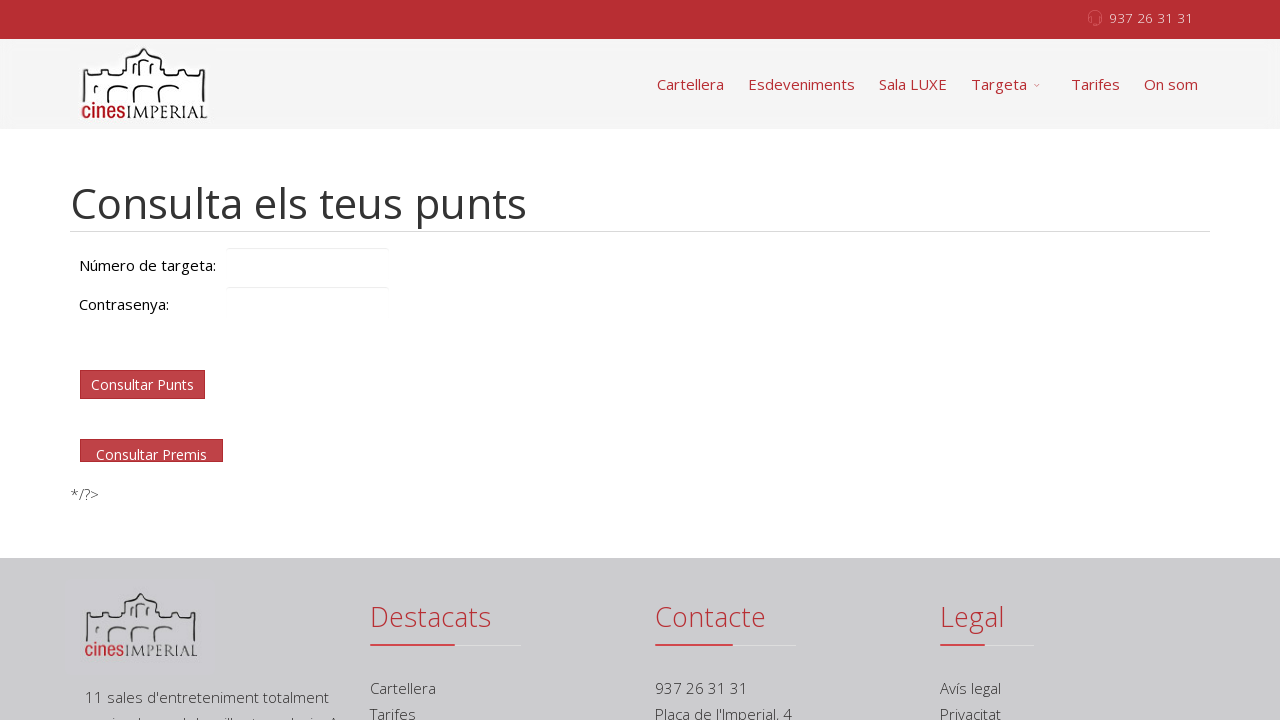

Filled card number field with non-numeric value 'ABC123' on input[name='targetaclient']
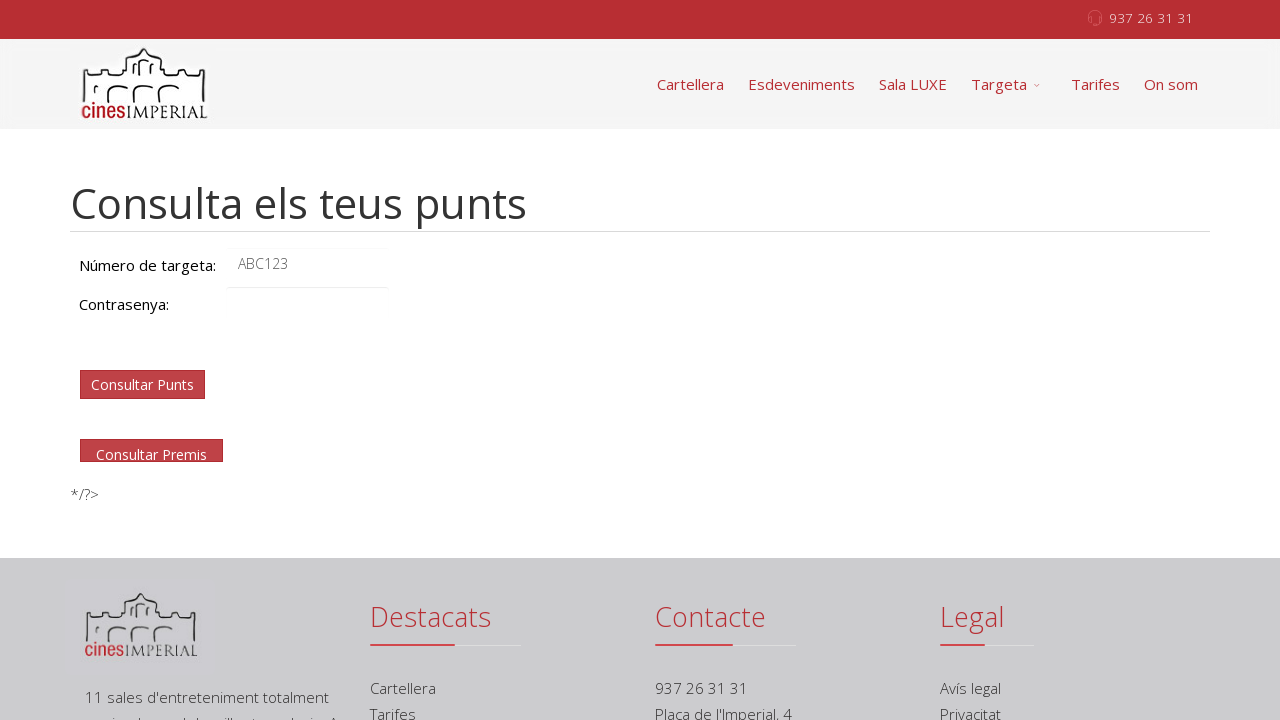

Filled password field with '456789' on input[name='password']
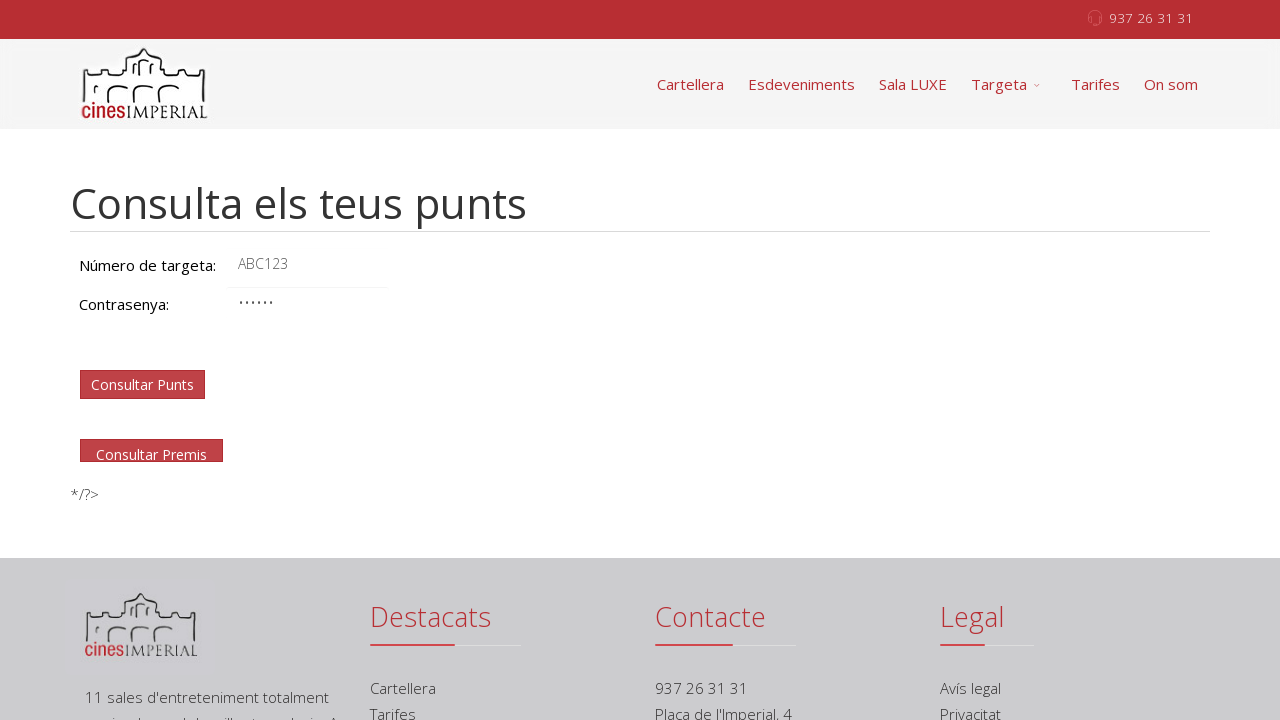

Set up dialog handler to accept alerts
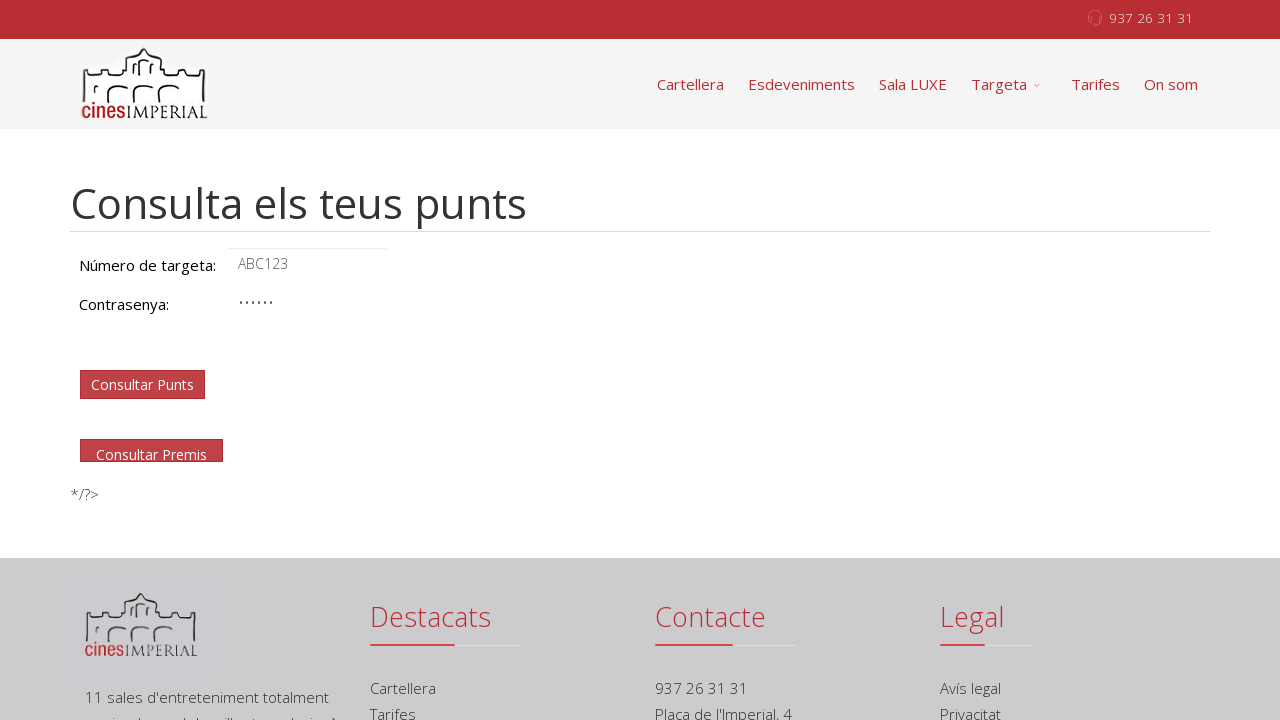

Clicked 'Consultar Punts' submit button to trigger validation at (142, 385) on input[type='submit'][value='Consultar Punts']
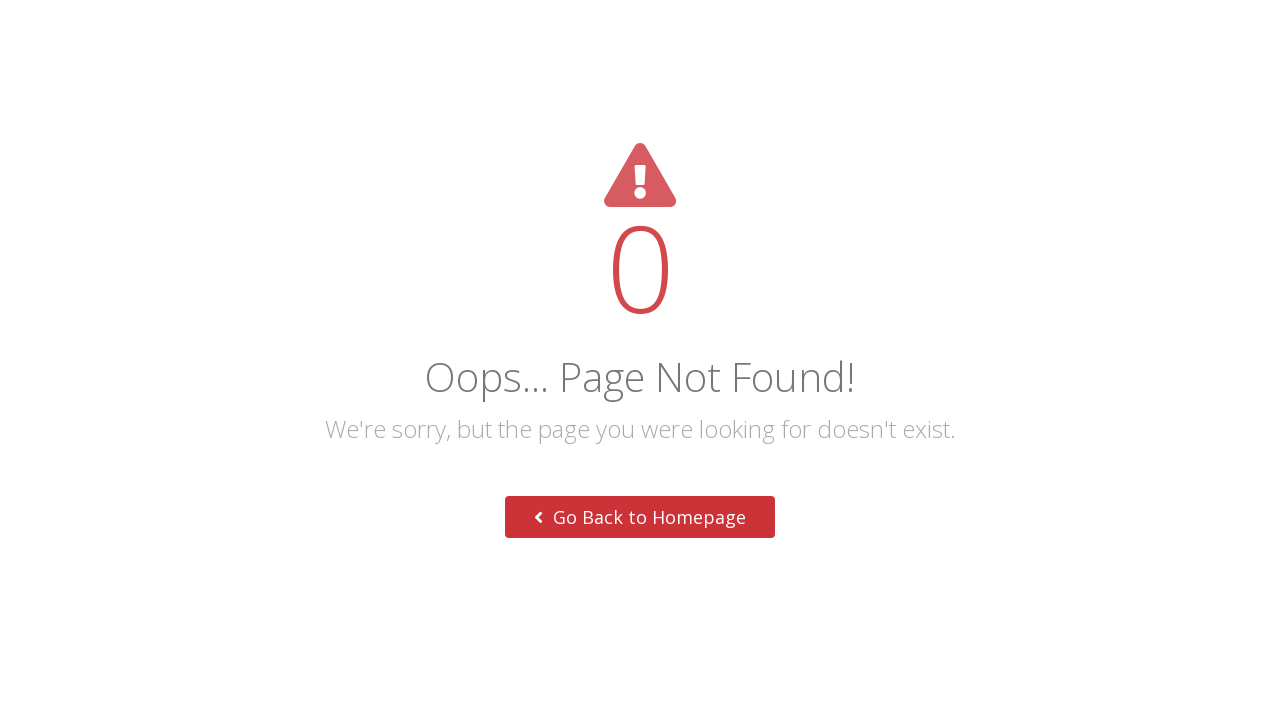

Waited 1000ms for validation error message to appear
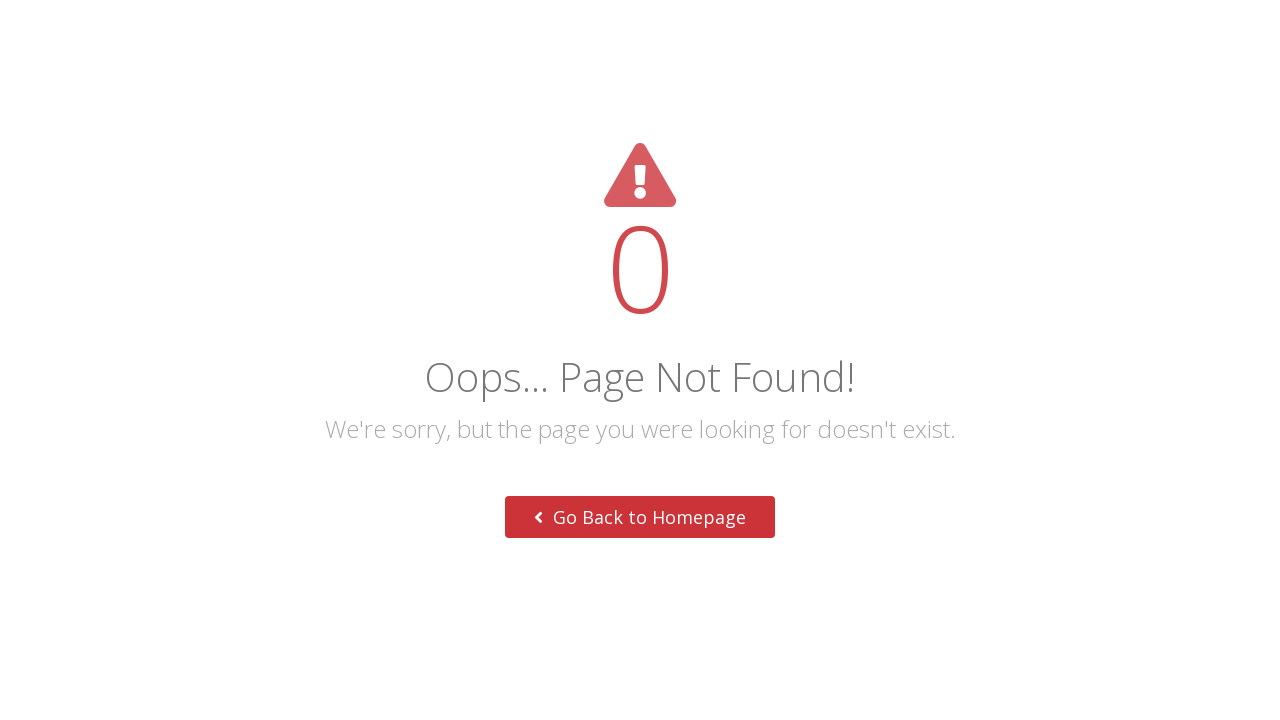

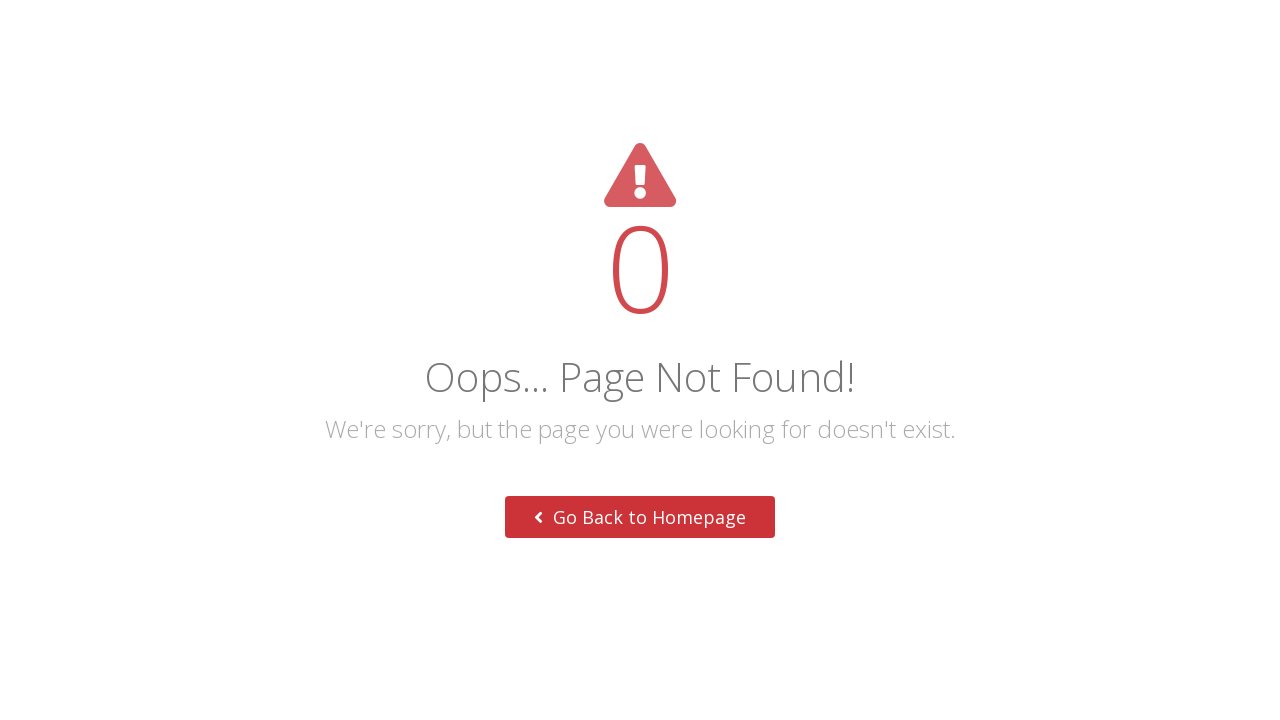